Navigates to Broken Images page and checks if an image with asdf.jpg source is broken

Starting URL: https://the-internet.herokuapp.com/

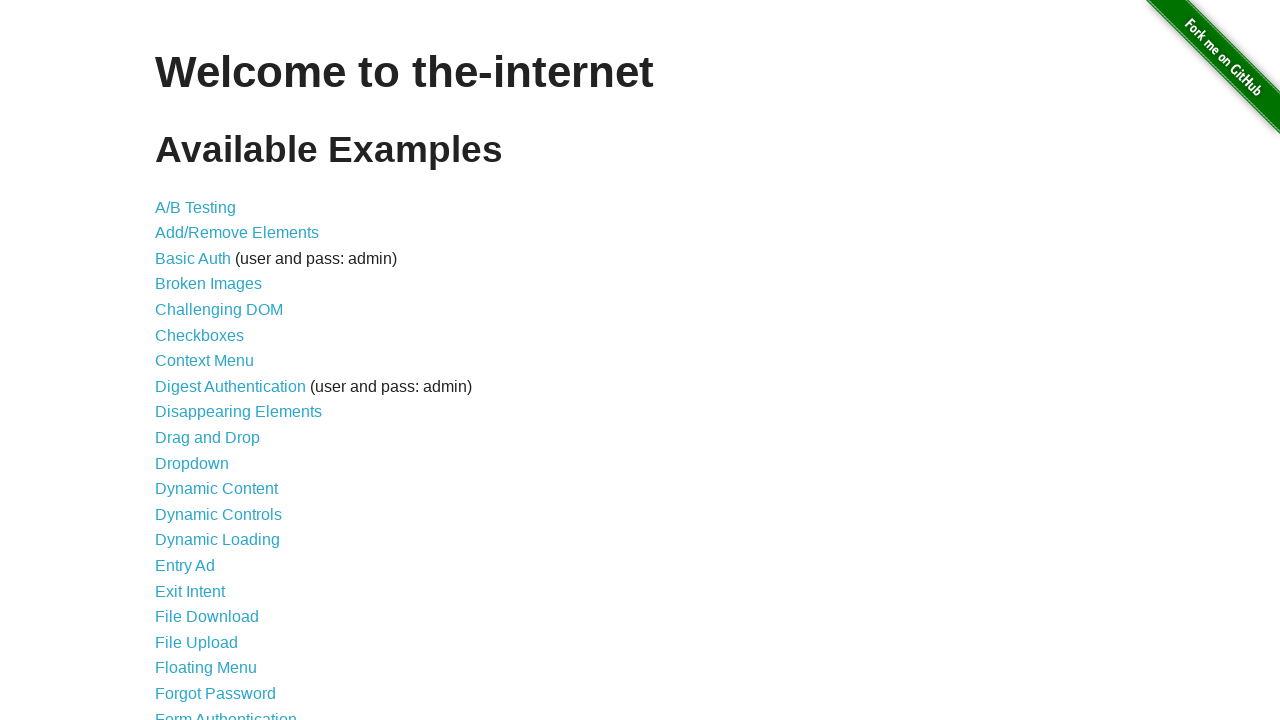

Clicked on 'Broken Images' link at (208, 284) on internal:role=link[name="Broken Images"i]
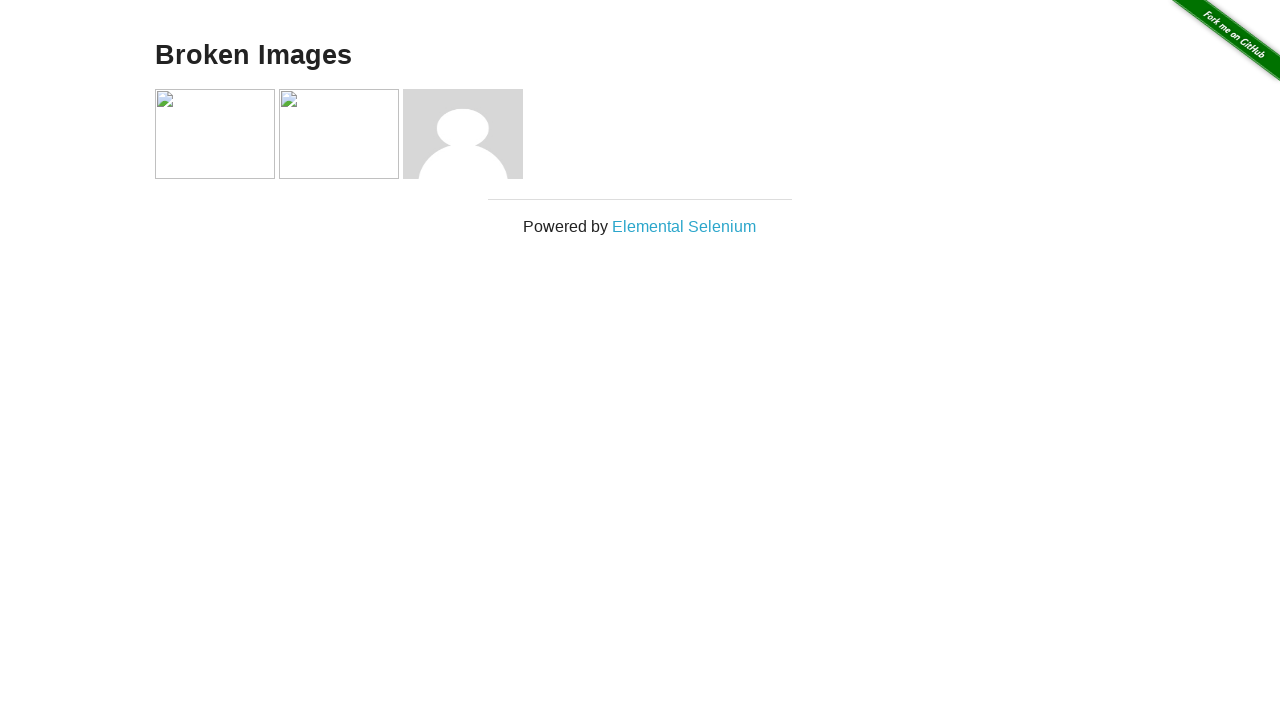

Waited for images to load on the page
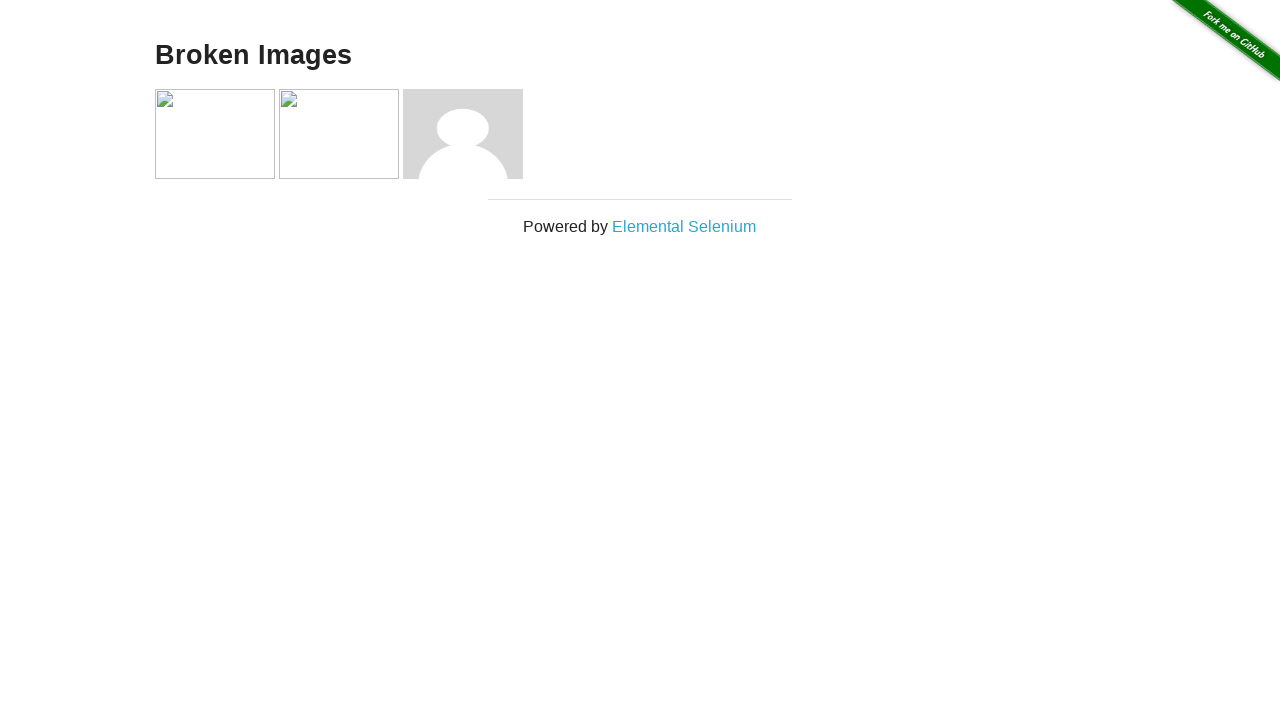

Evaluated if image with asdf.jpg source is broken
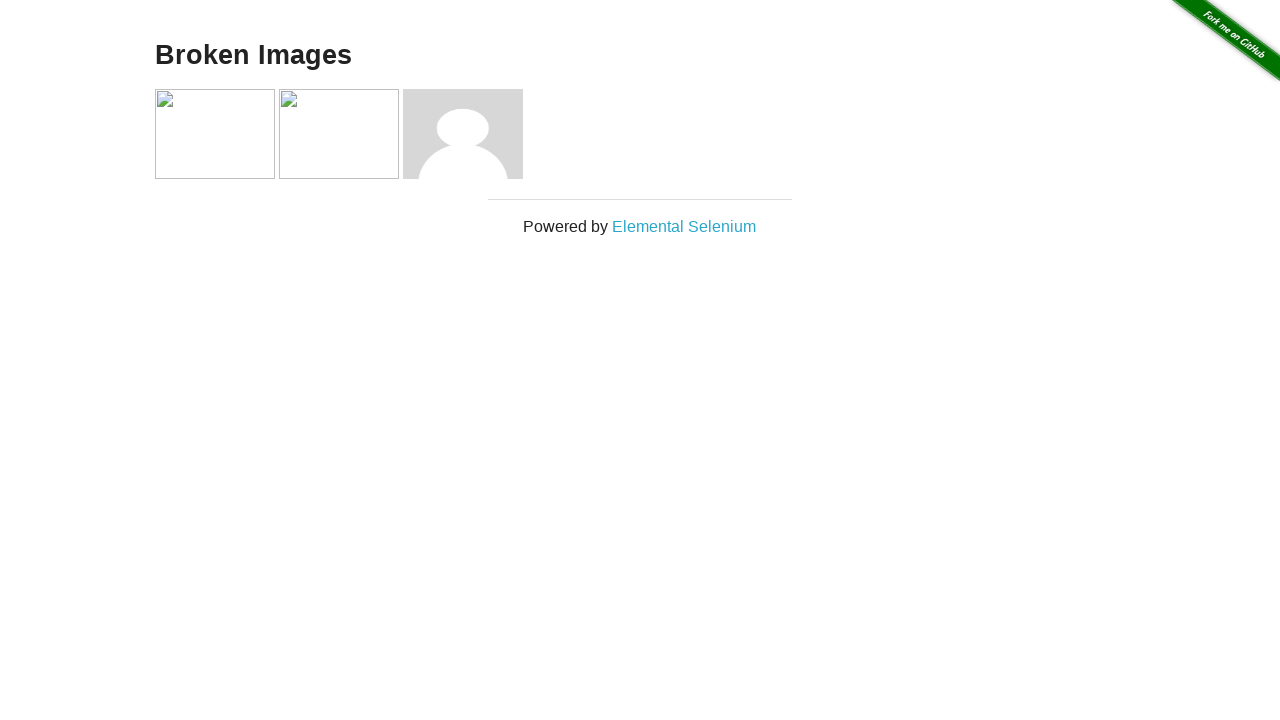

Asserted that the asdf.jpg image is broken
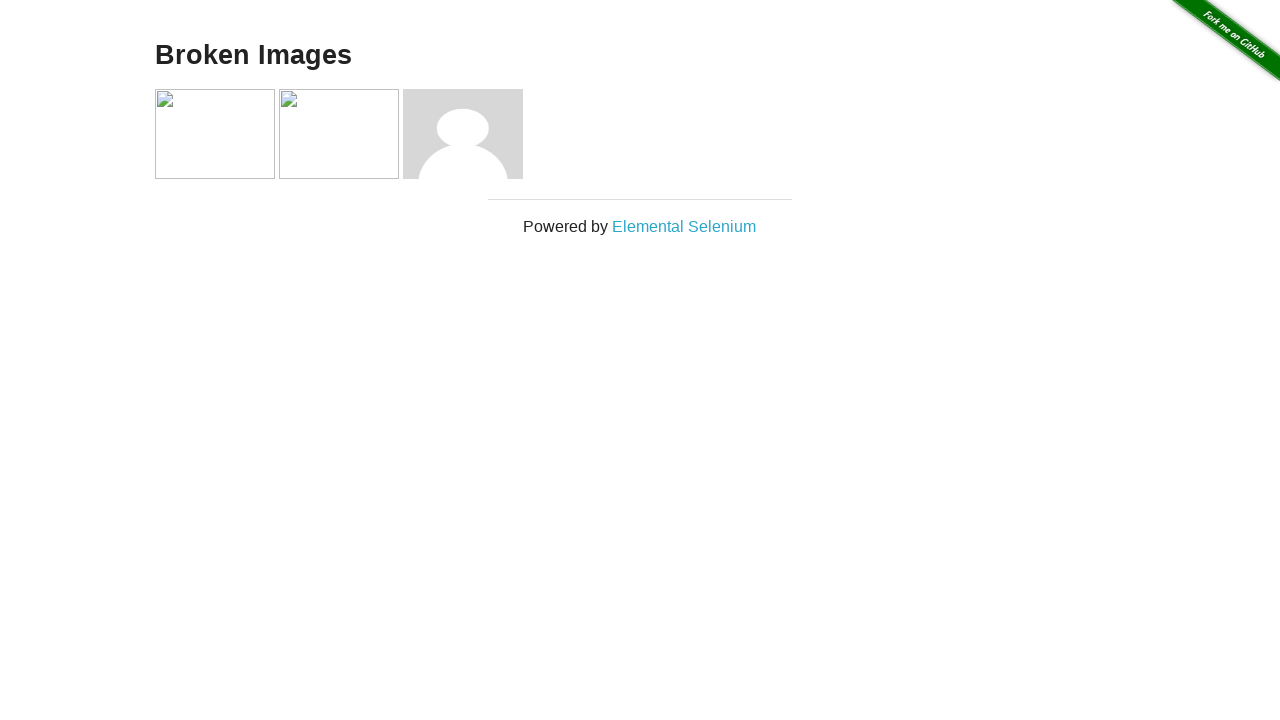

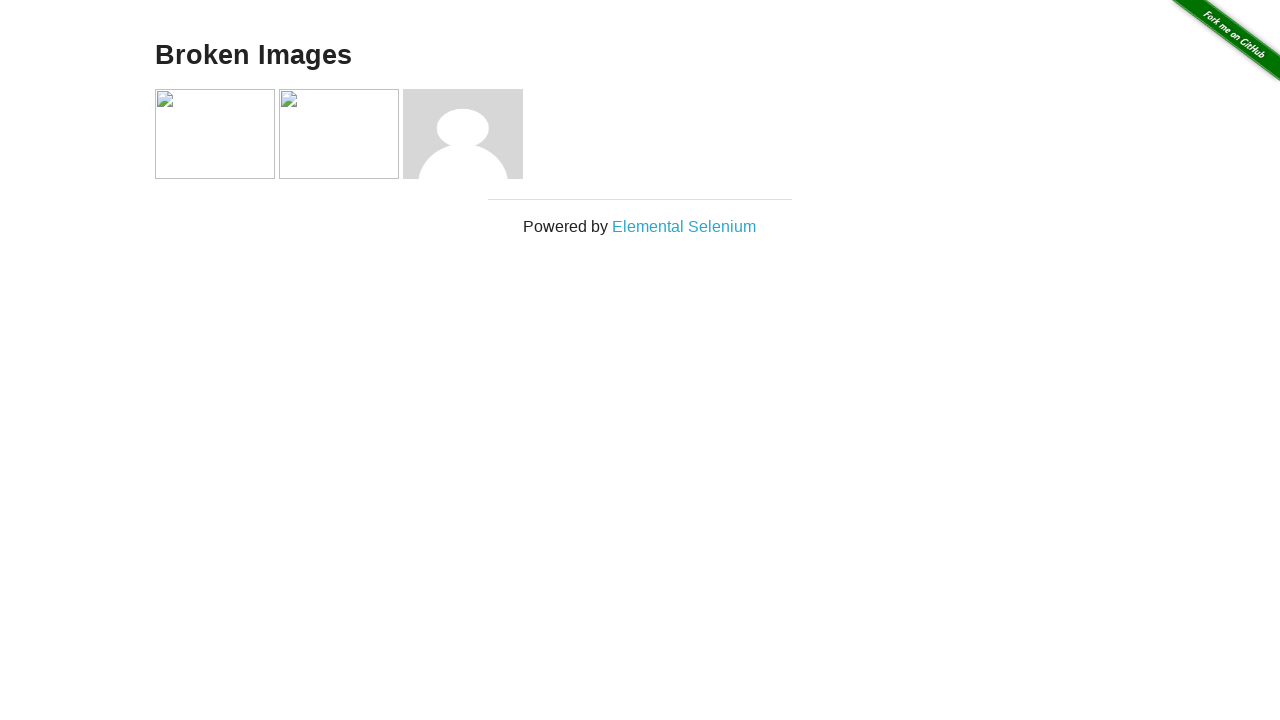